Tests various element existence and state checks including visibility, enabled state, and checkbox selection on a demo page

Starting URL: https://testeroprogramowania.github.io/selenium/basics.html

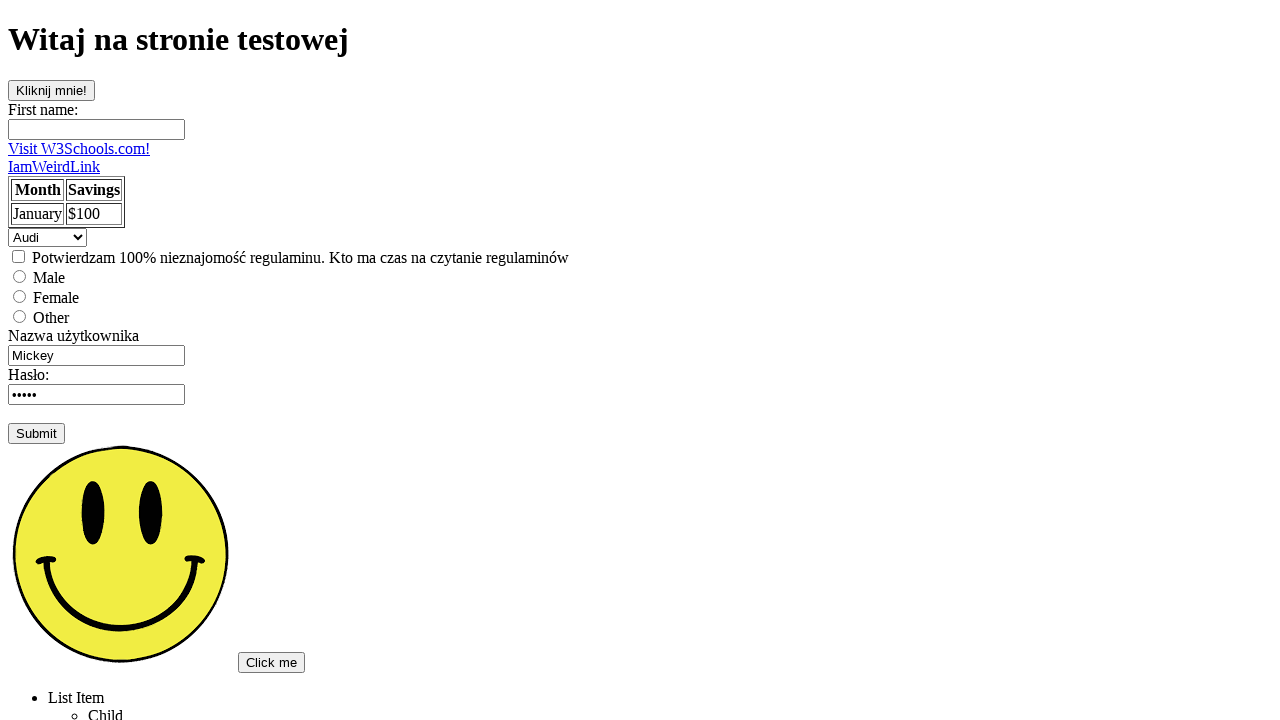

Navigated to demo page
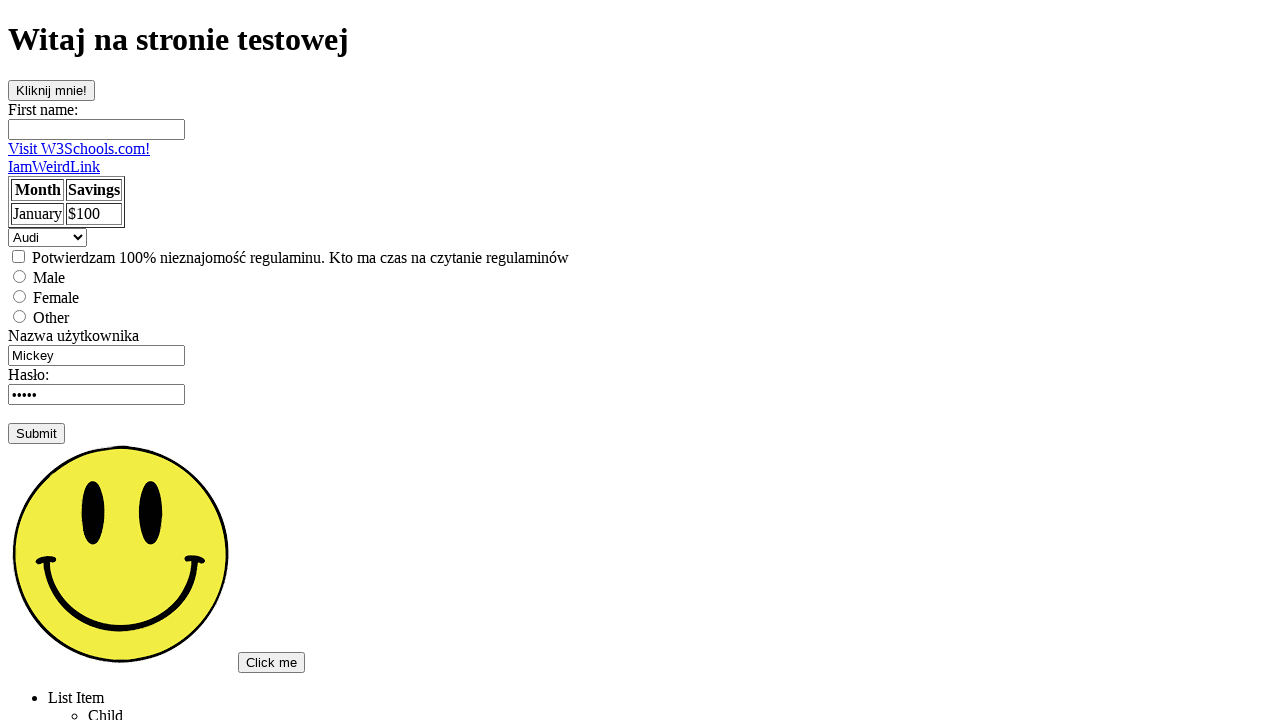

Located first paragraph element
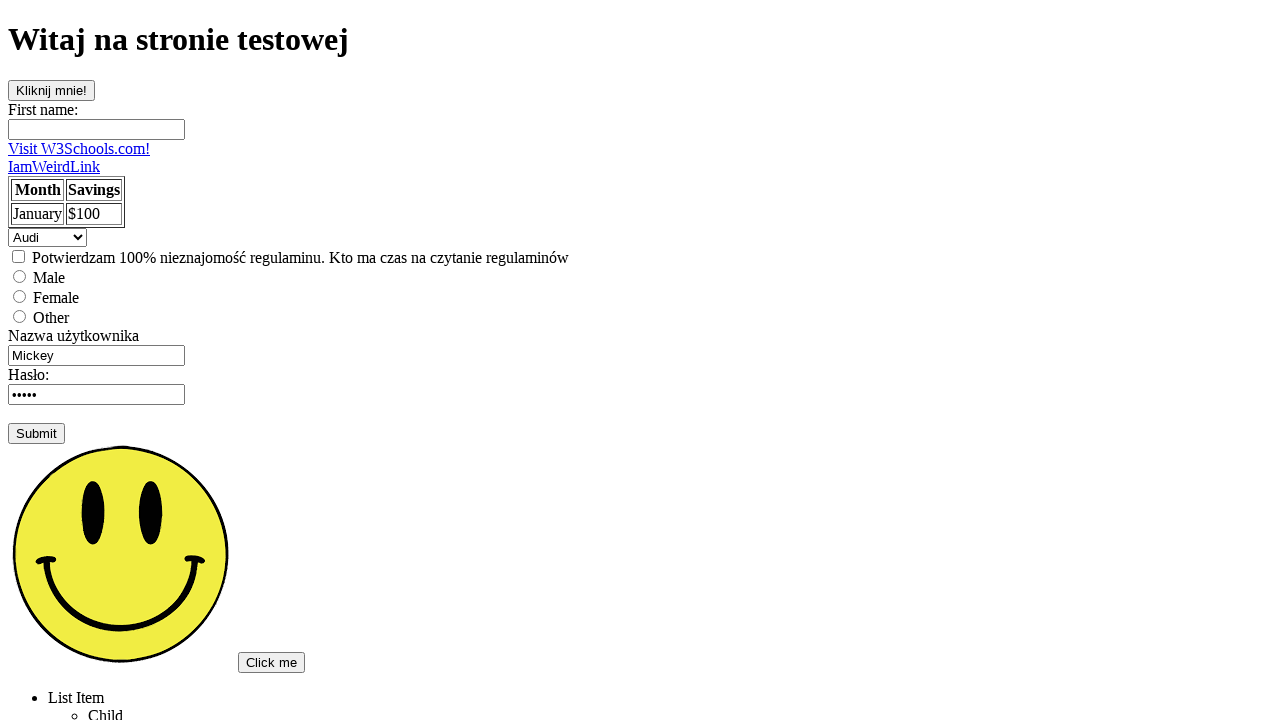

Checked paragraph visibility: False
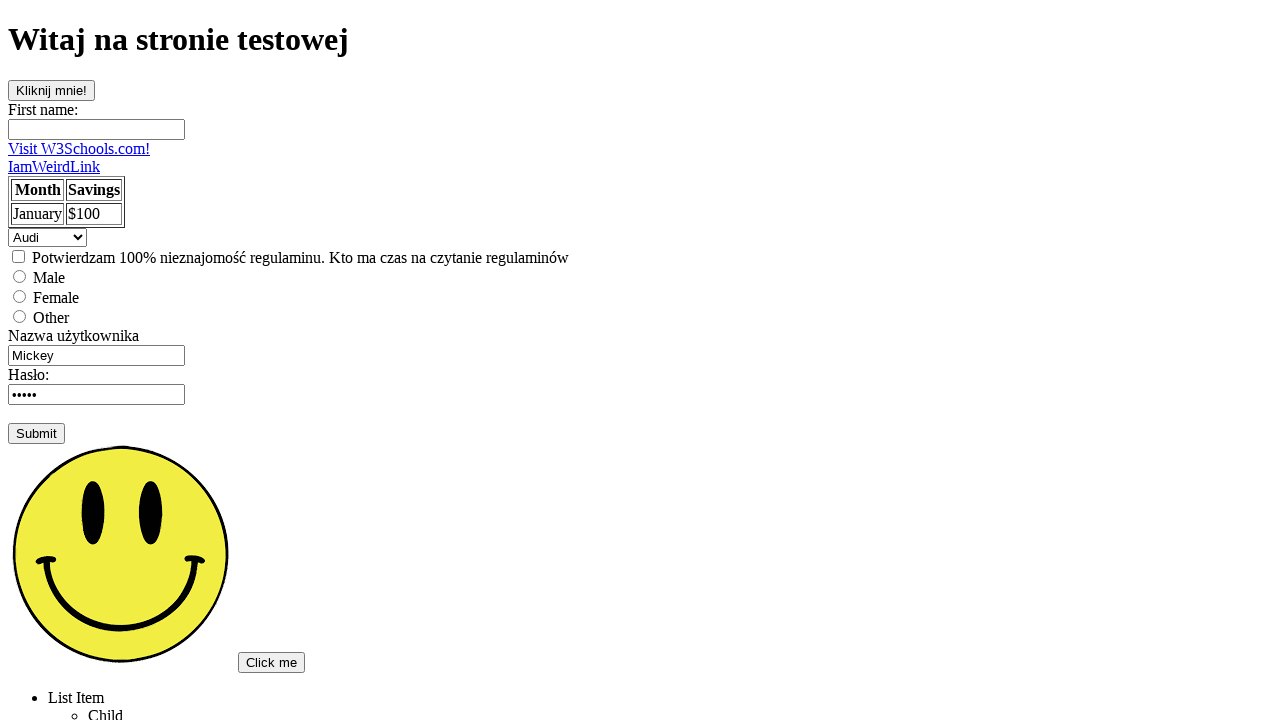

Located element with id 'topSecret'
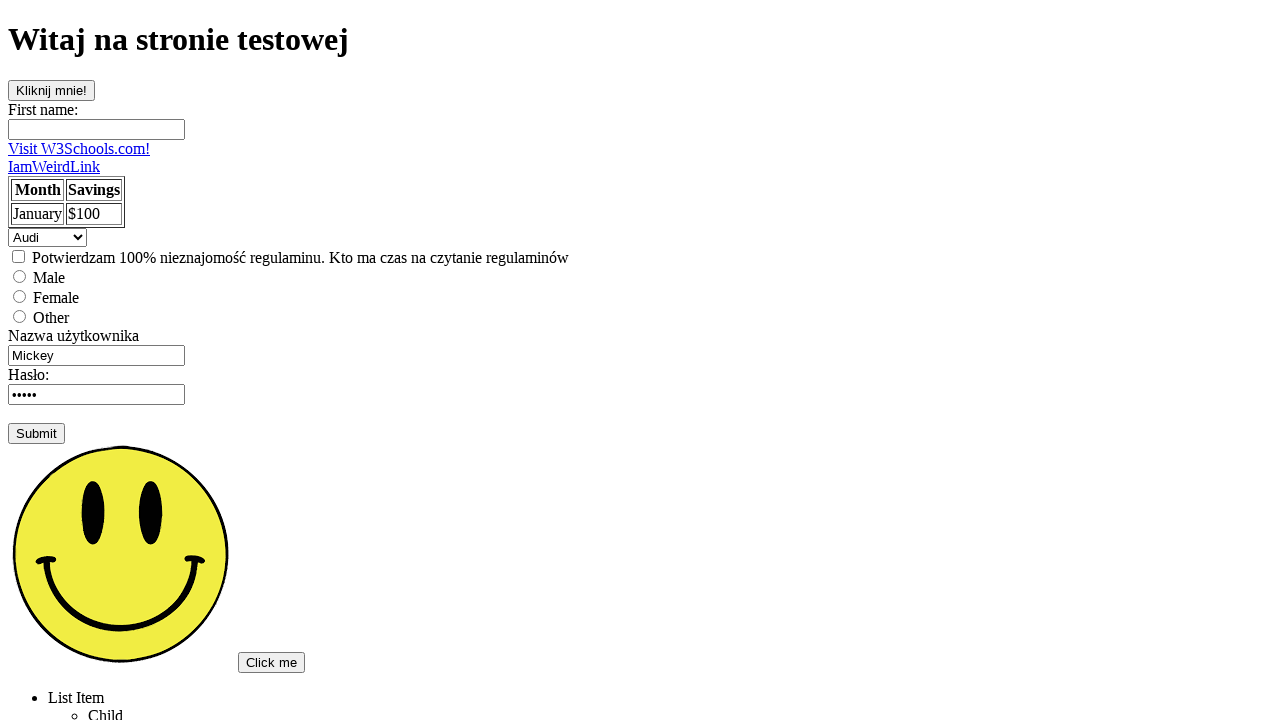

Checked if topSecret element exists: False
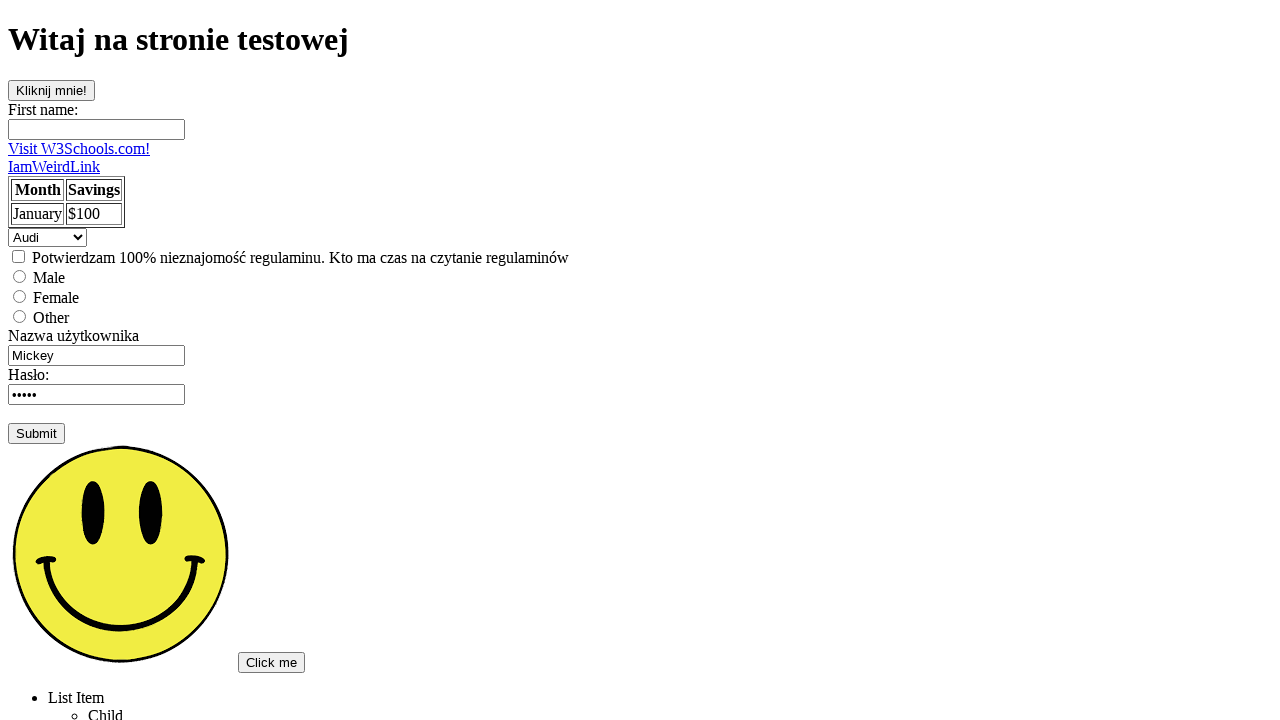

Located first button element
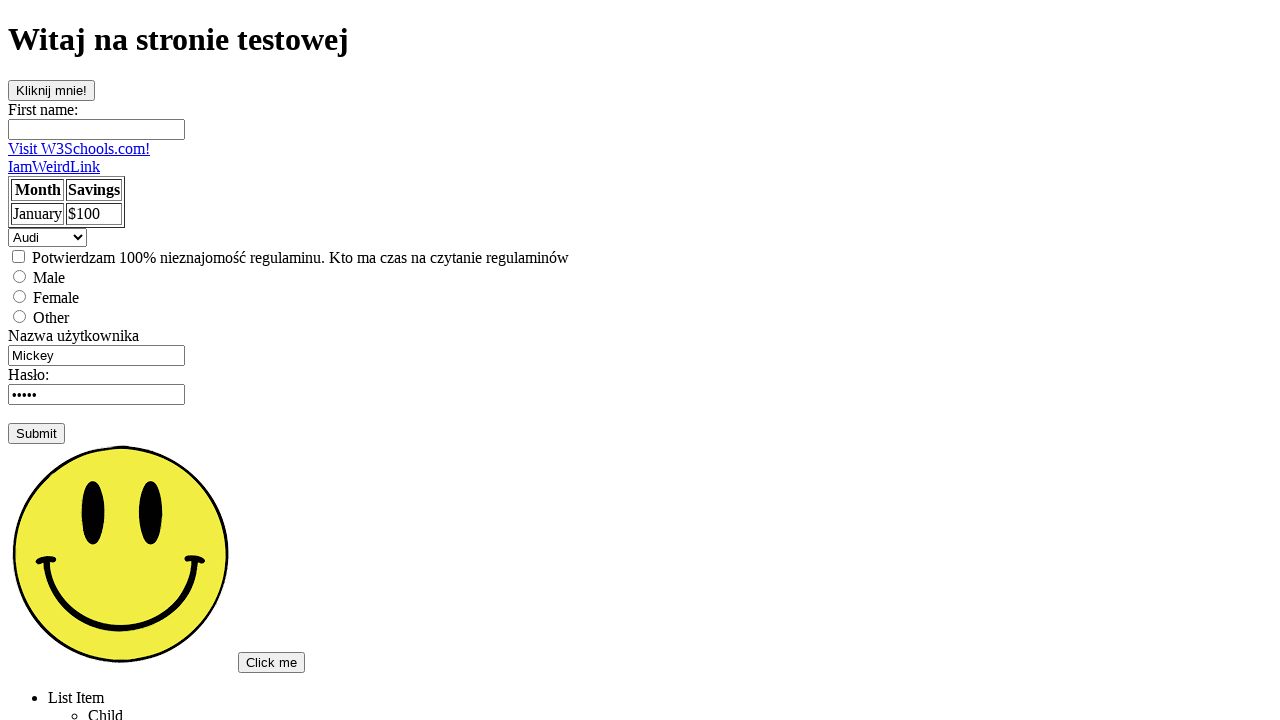

Checked button visibility: True
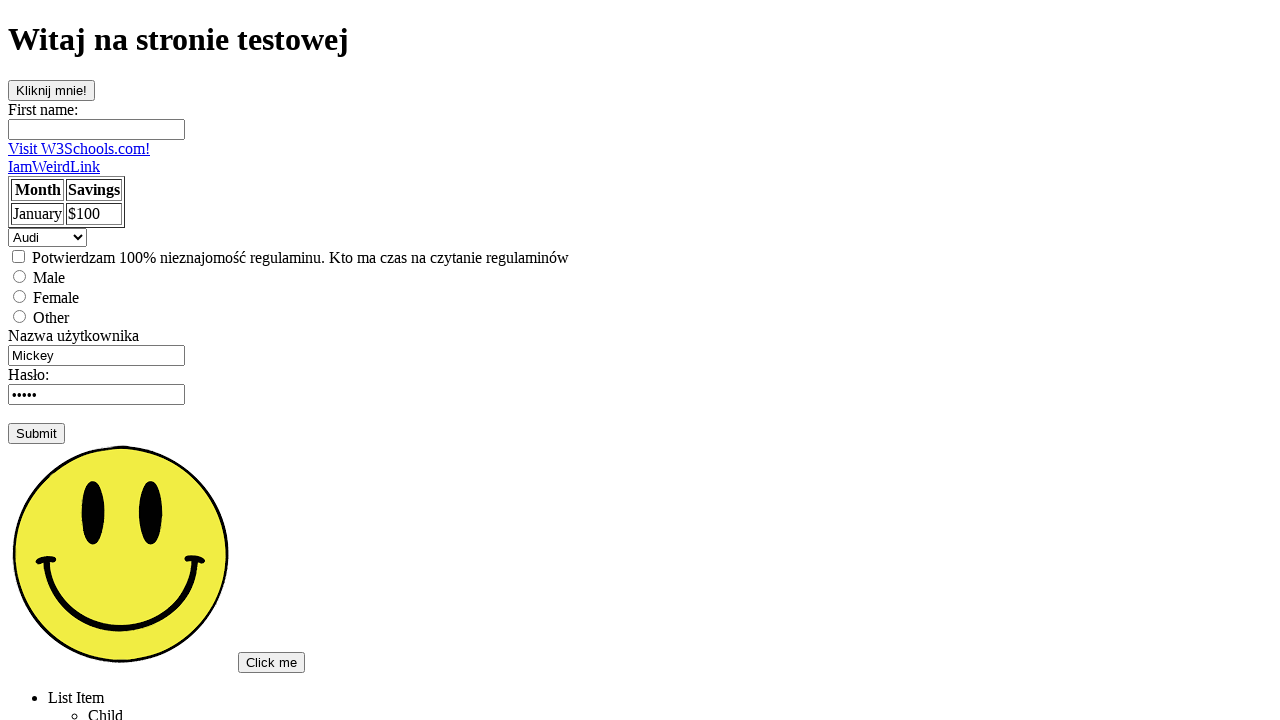

Checked button enabled state: True
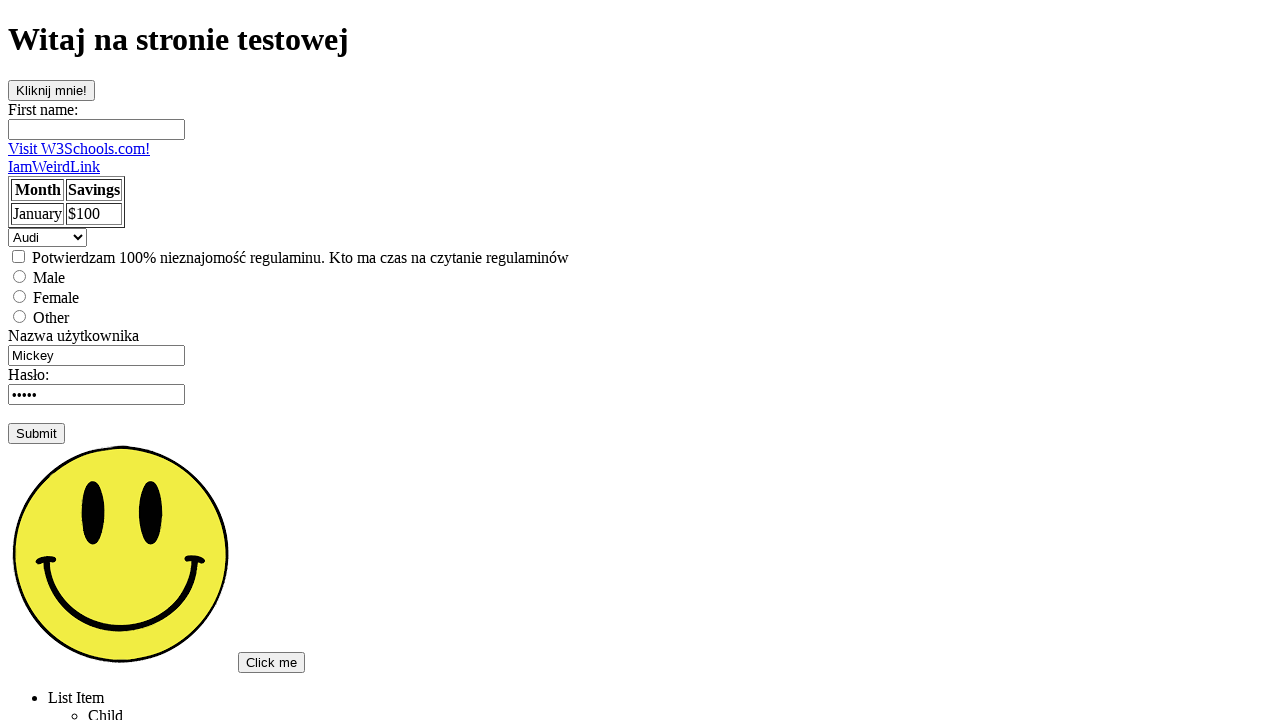

Located first checkbox element
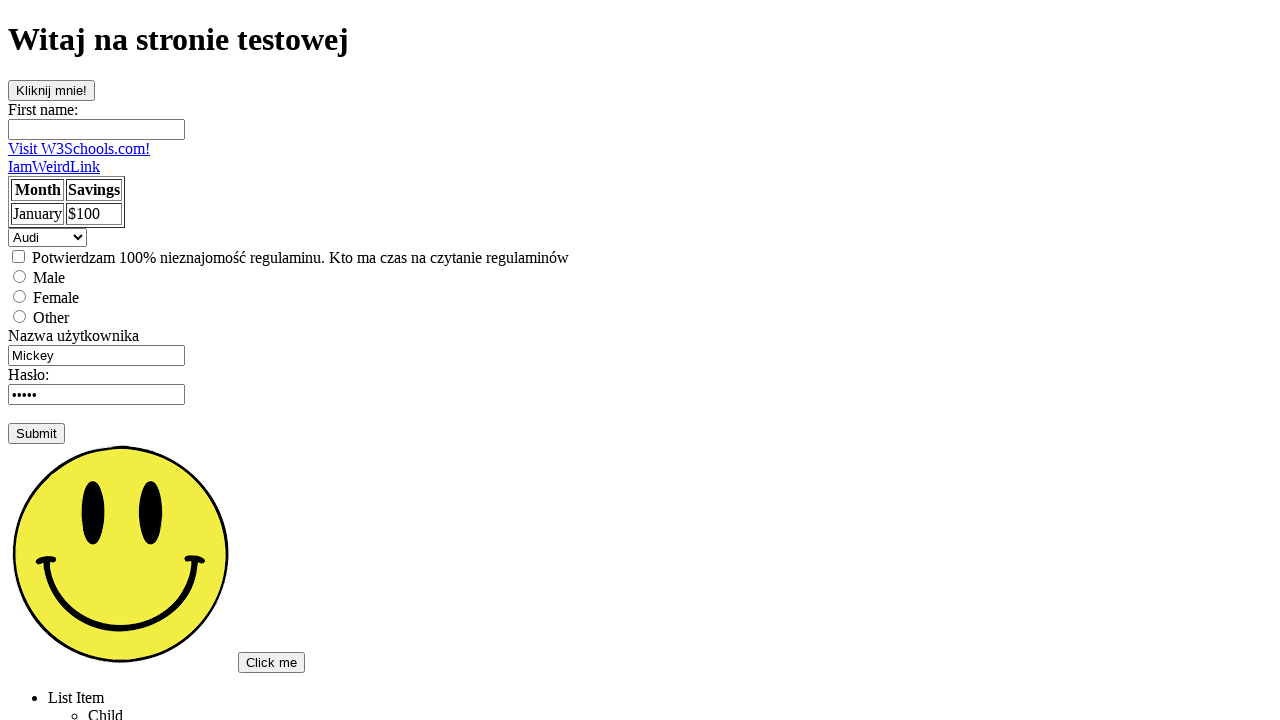

Checked initial checkbox state: False
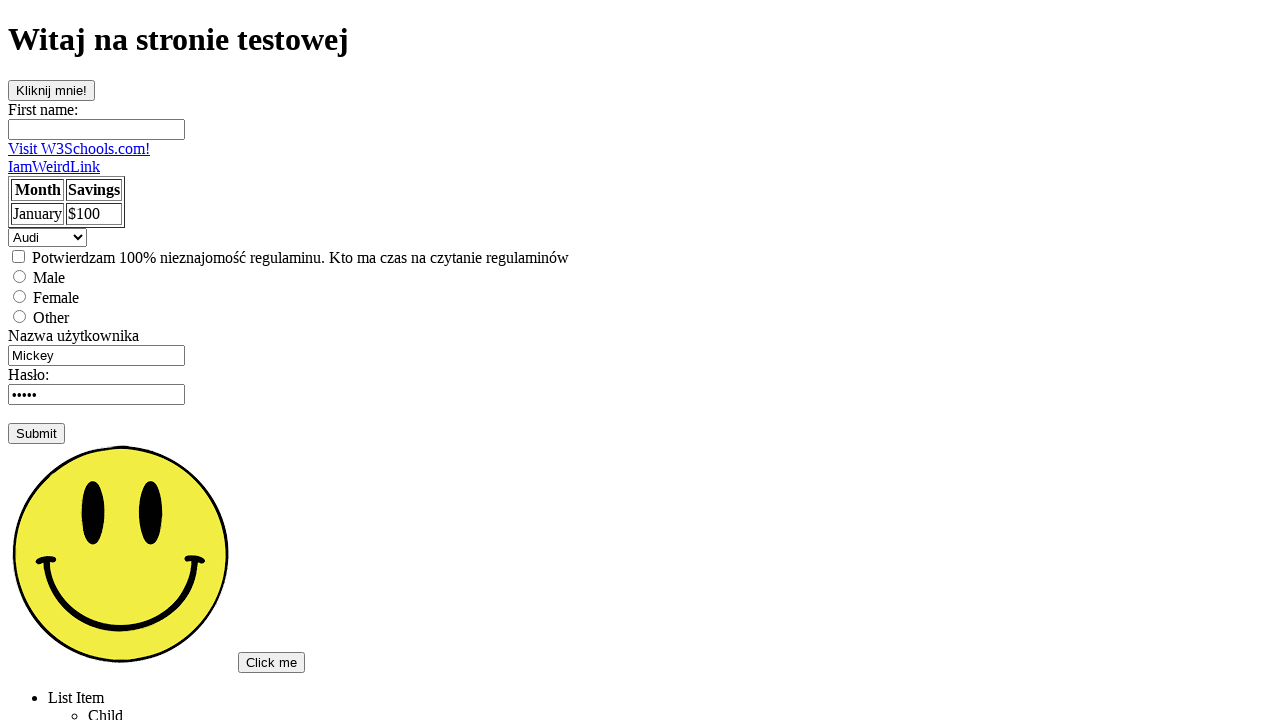

Clicked checkbox to toggle state at (18, 256) on [type=checkbox] >> nth=0
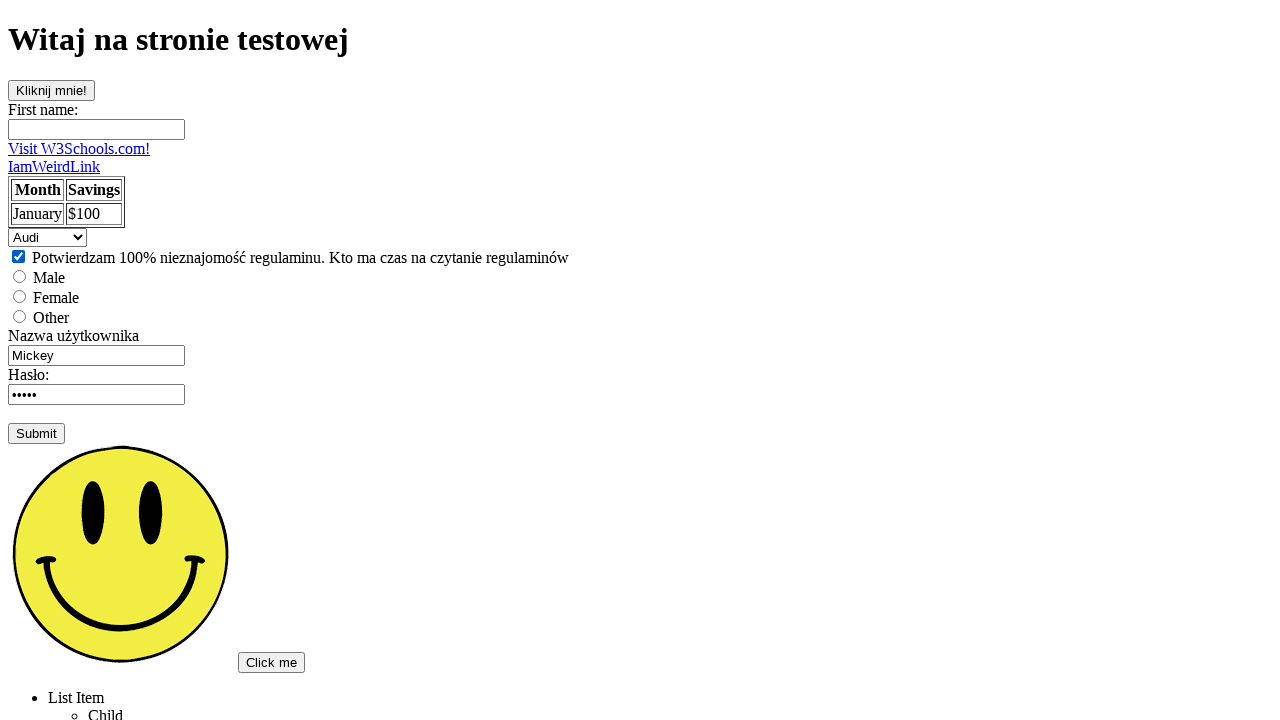

Checked checkbox state after click: True
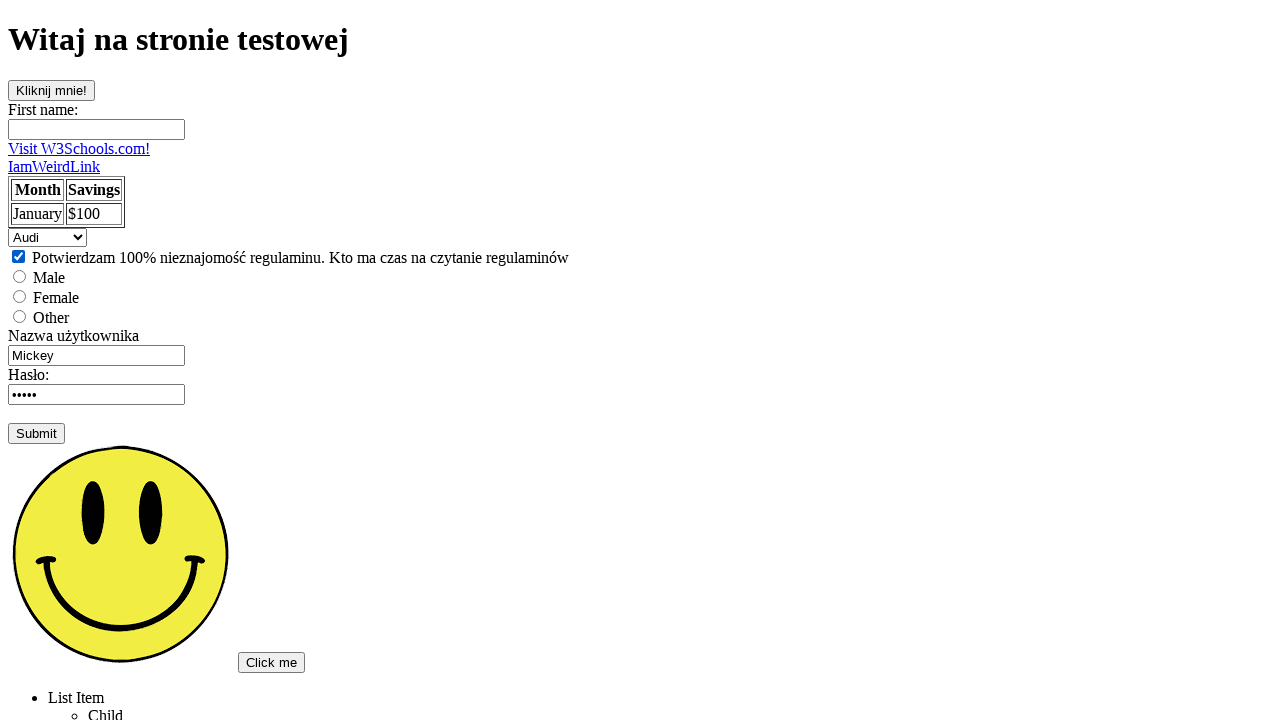

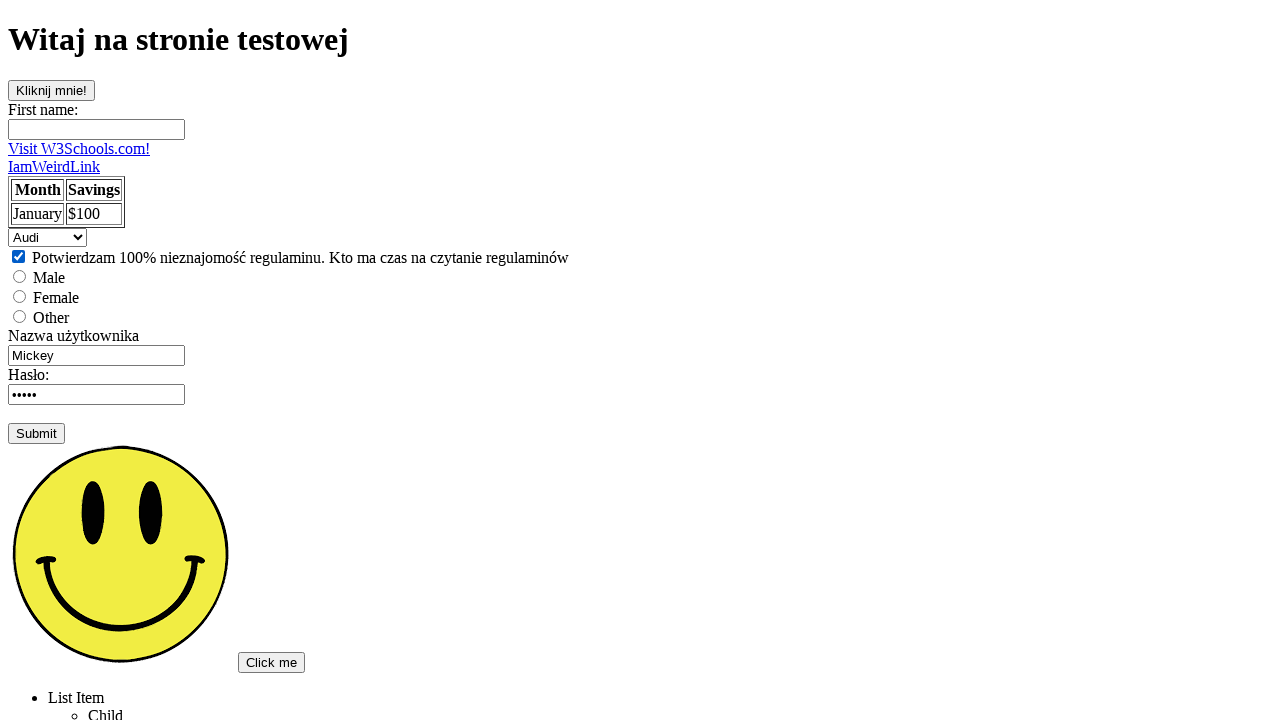